Verifies that reviews are visible for the HTML product

Starting URL: http://practice.automationtesting.in/

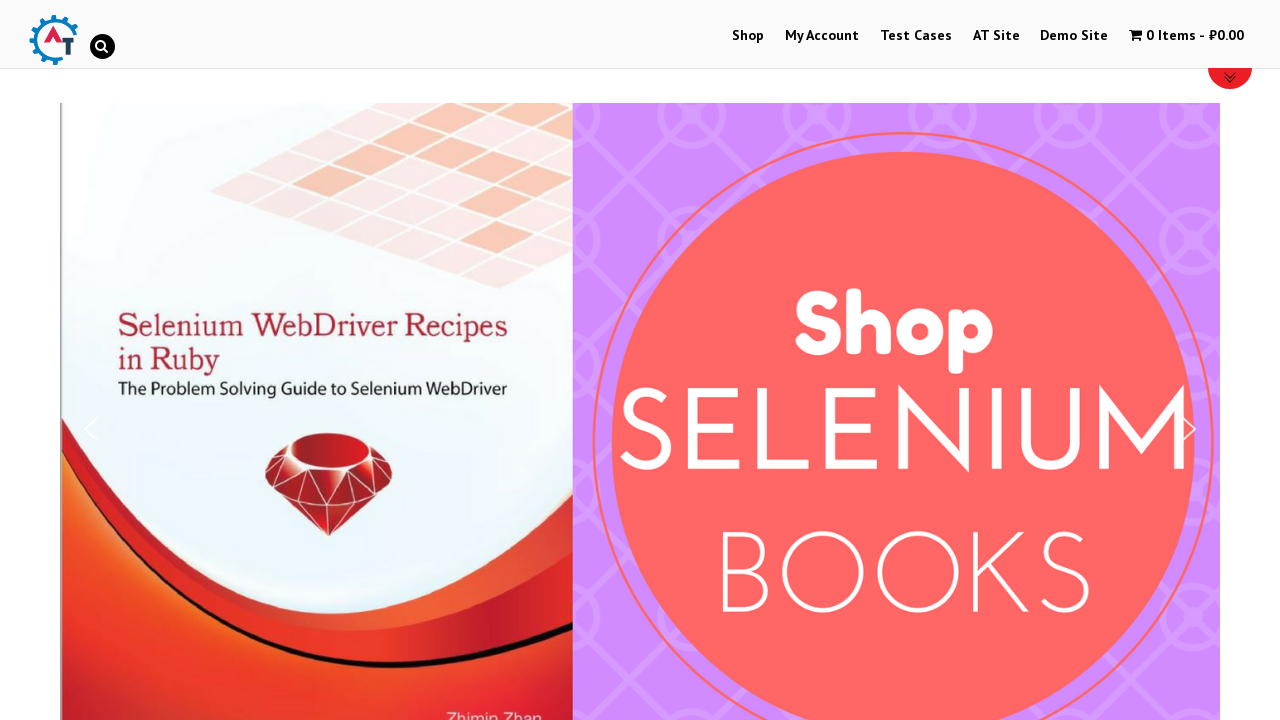

Clicked on 'Thinking in HTML' product at (640, 361) on img[title='Thinking in HTML']
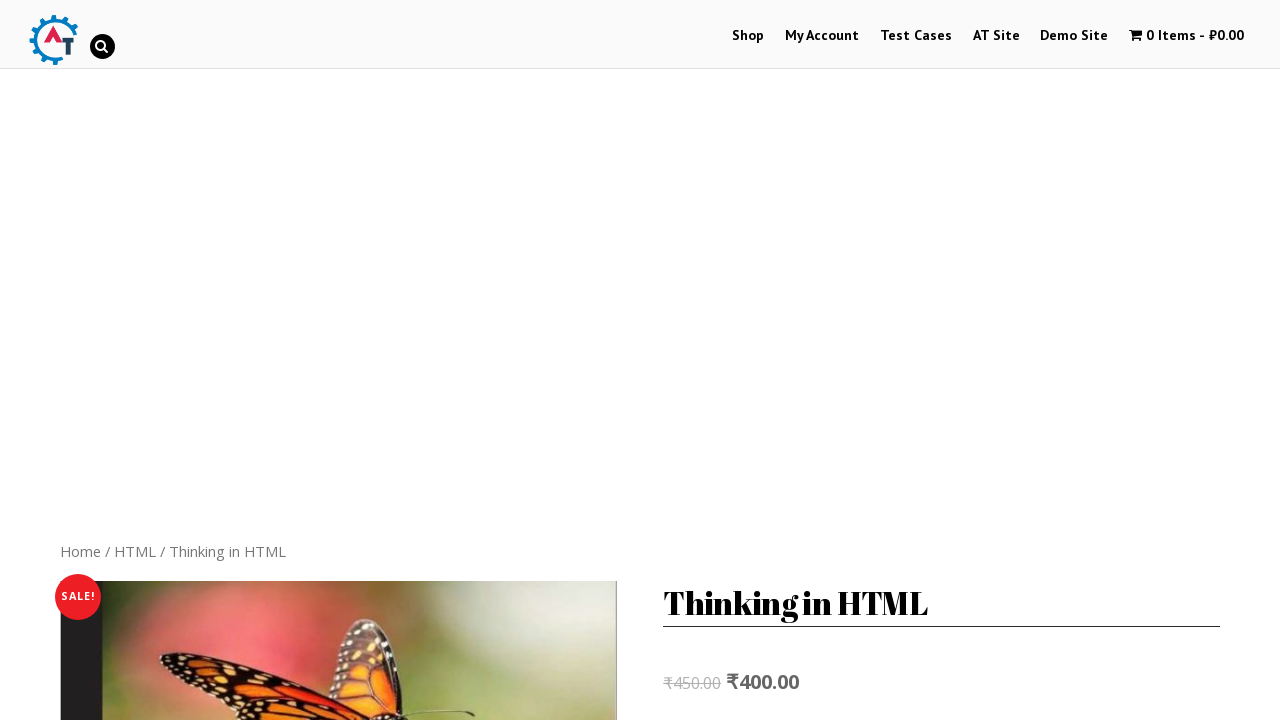

Clicked on Reviews tab at (309, 360) on a[href='#tab-reviews']
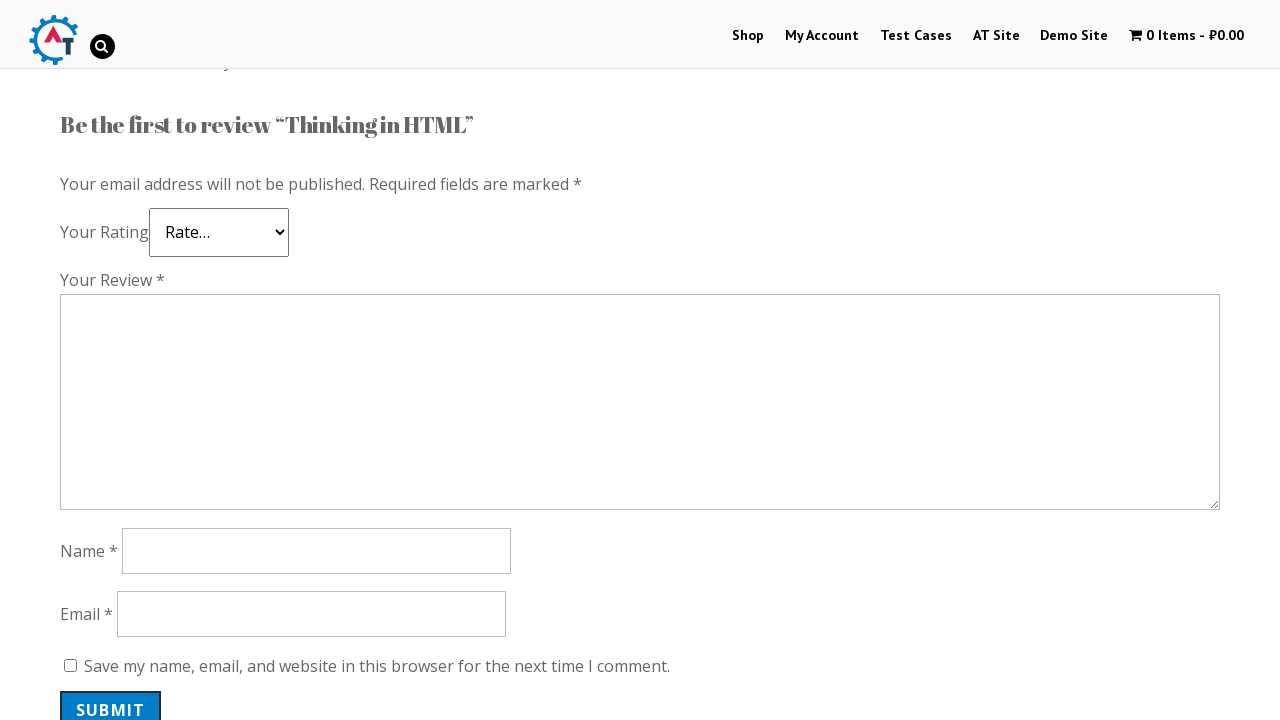

Reviews tab content became visible
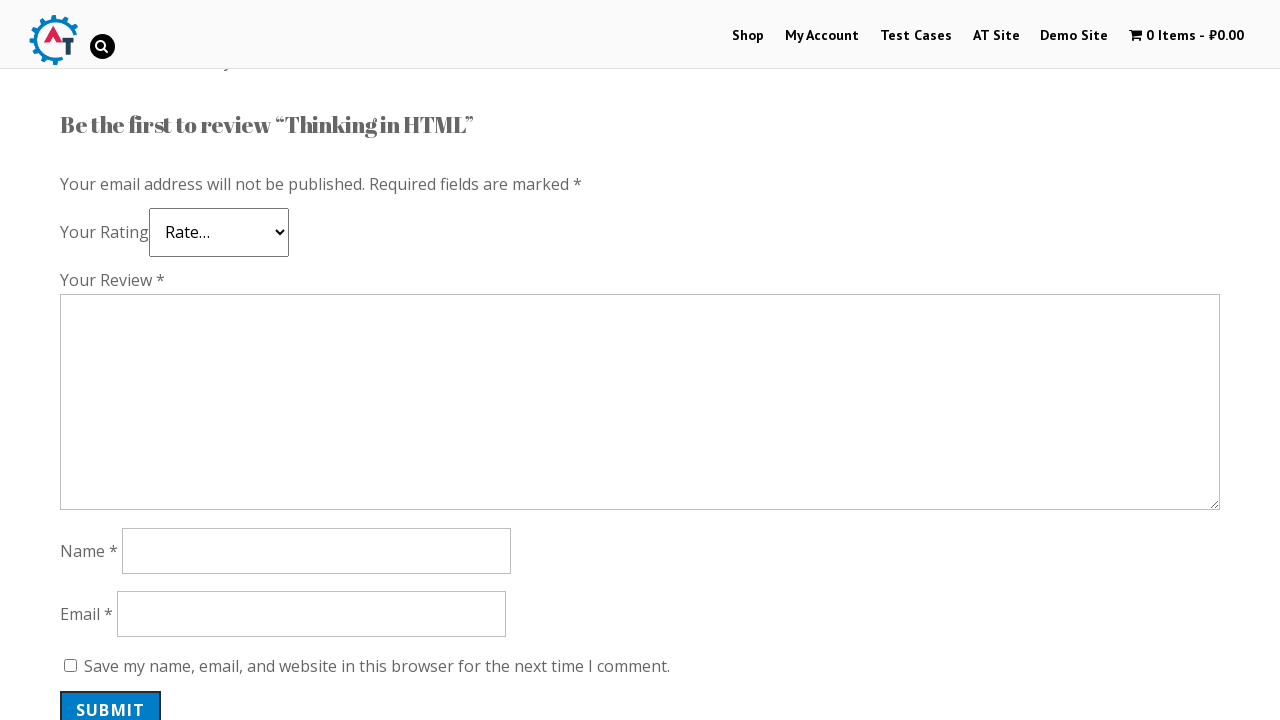

Comments section became visible, confirming reviews are displayed
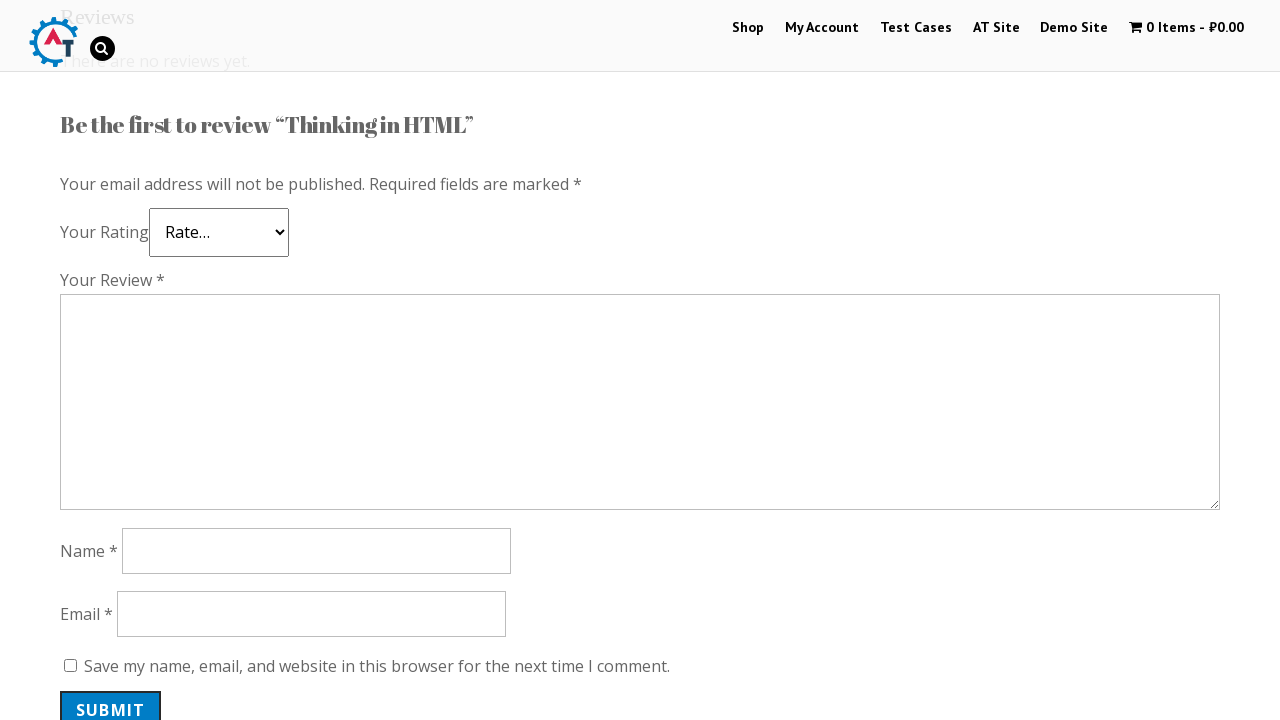

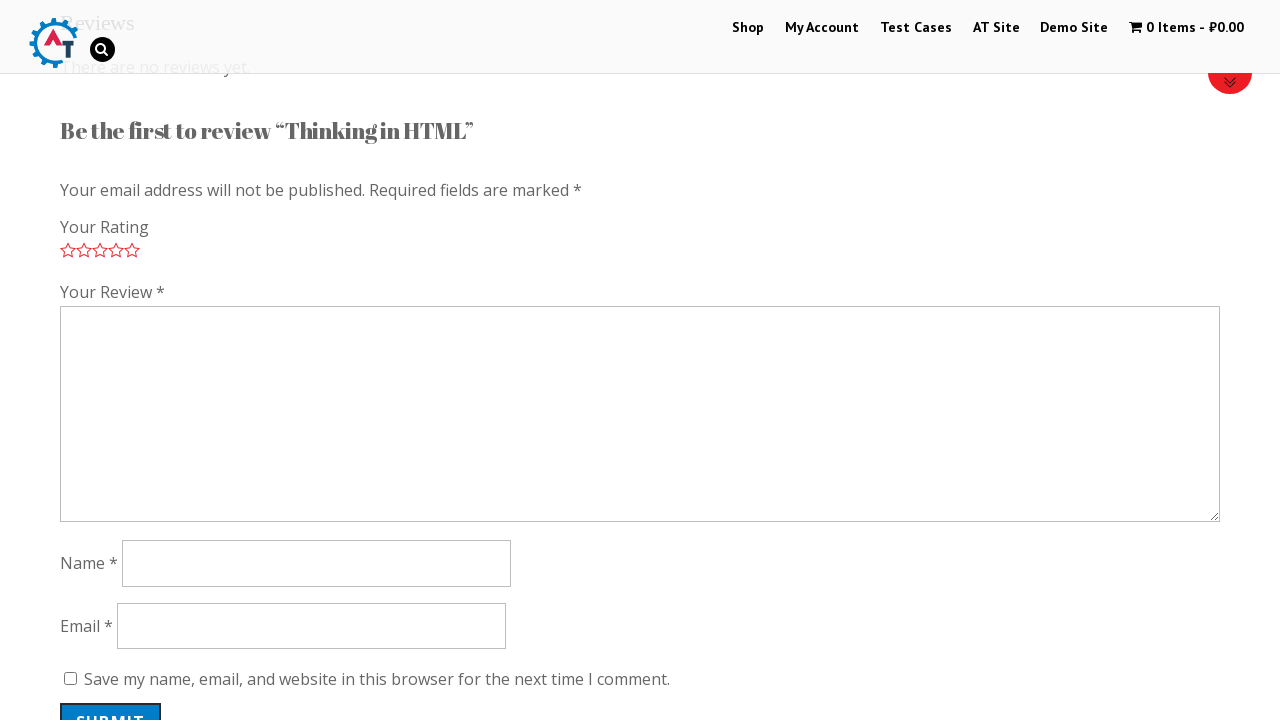